Tests JavaScript execution for scrolling the page and scrolling within a table element

Starting URL: https://rahulshettyacademy.com/AutomationPractice/

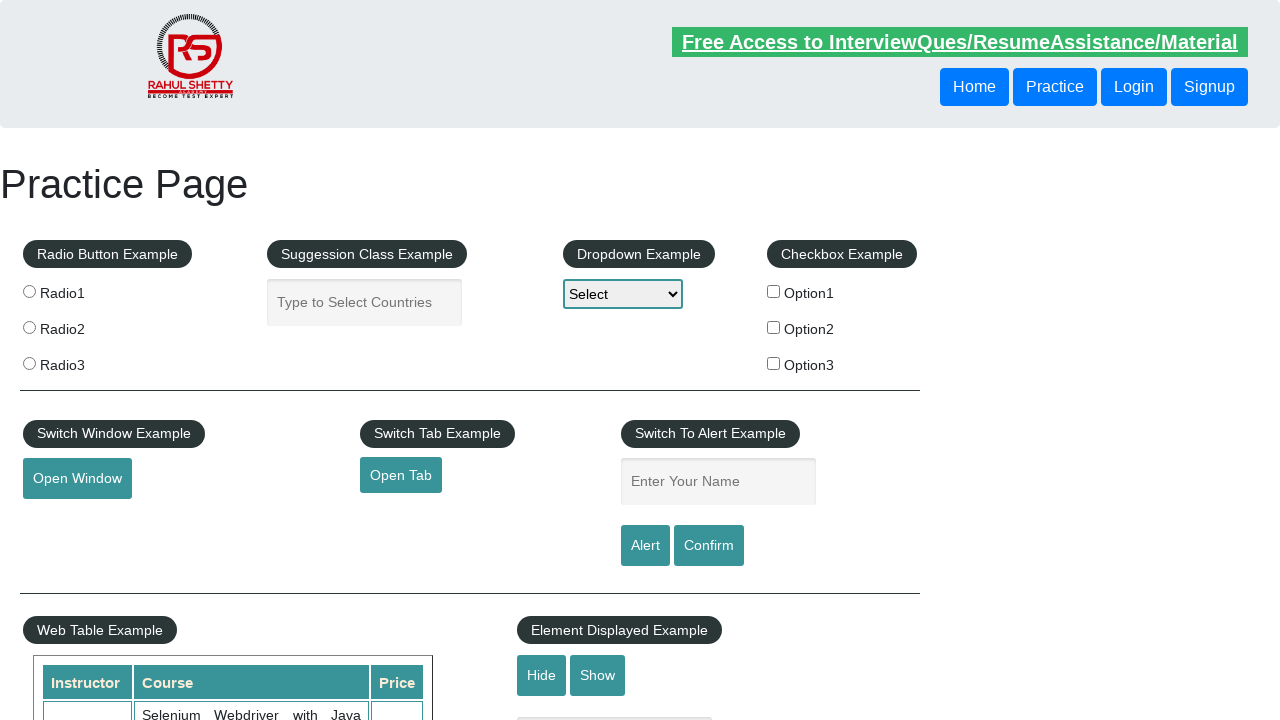

Waited 2 seconds for page to load
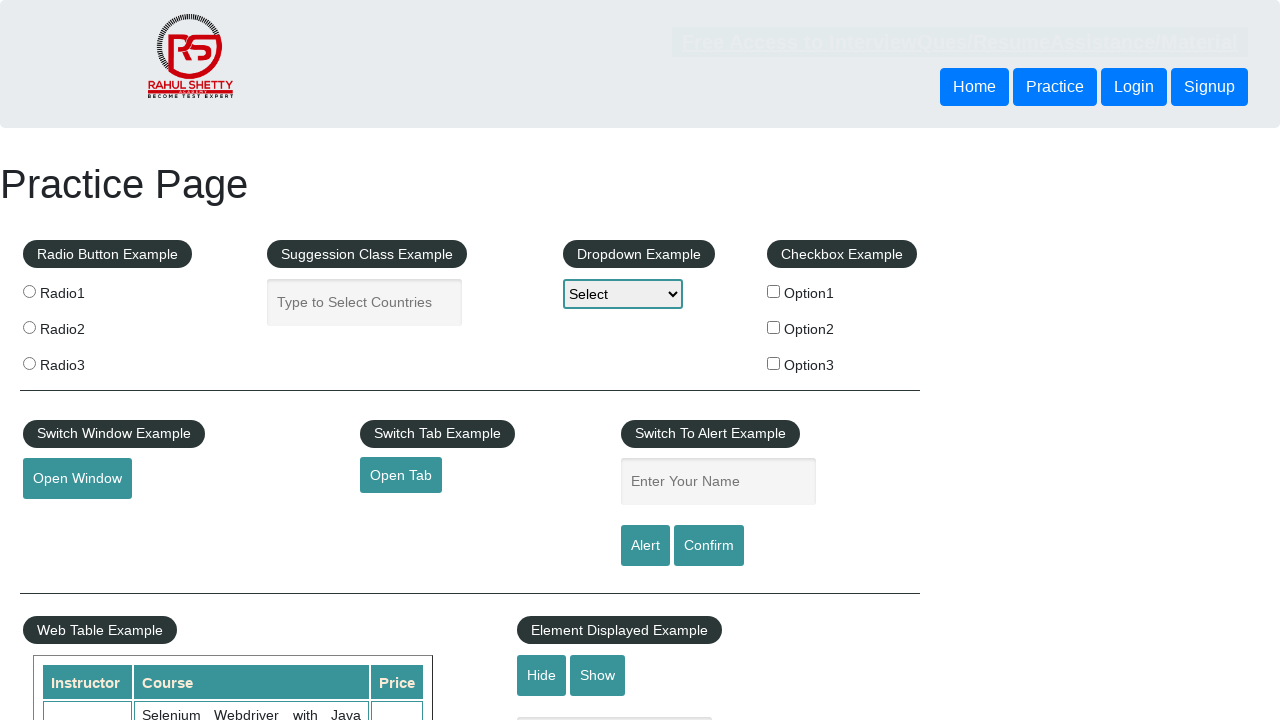

Scrolled page down by 600 pixels using JavaScript
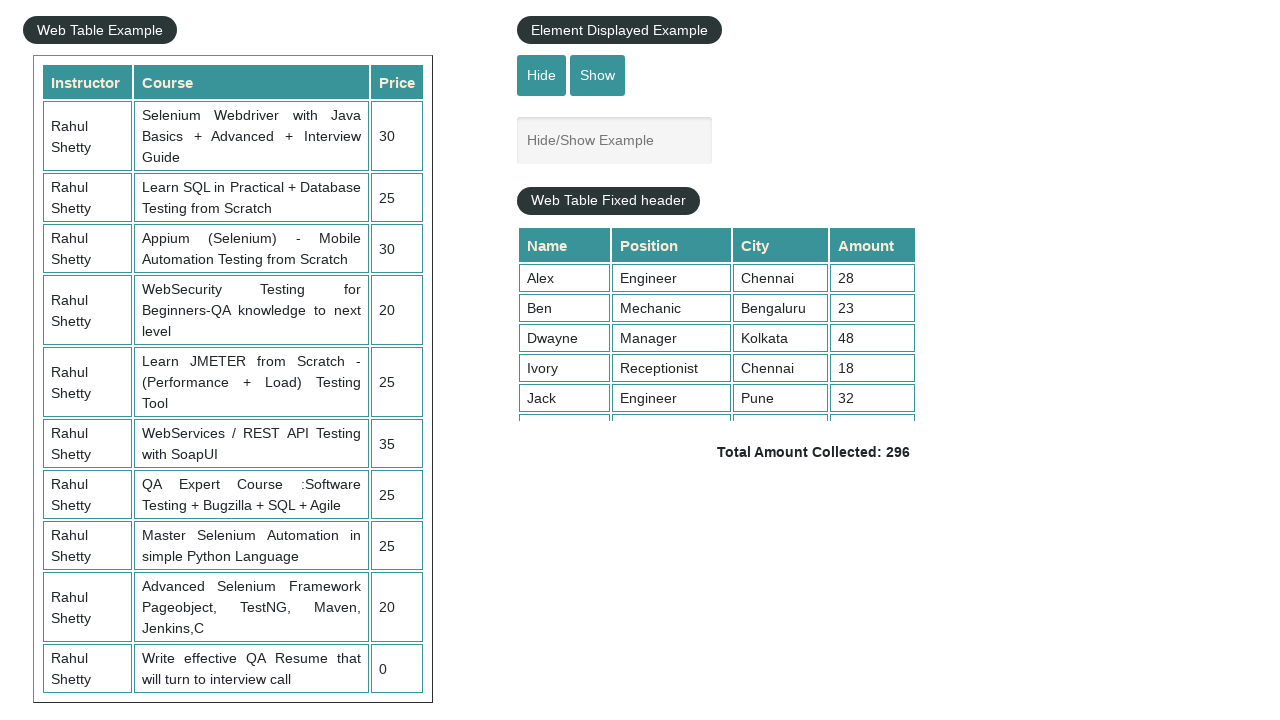

Waited 2 seconds to observe scroll effect
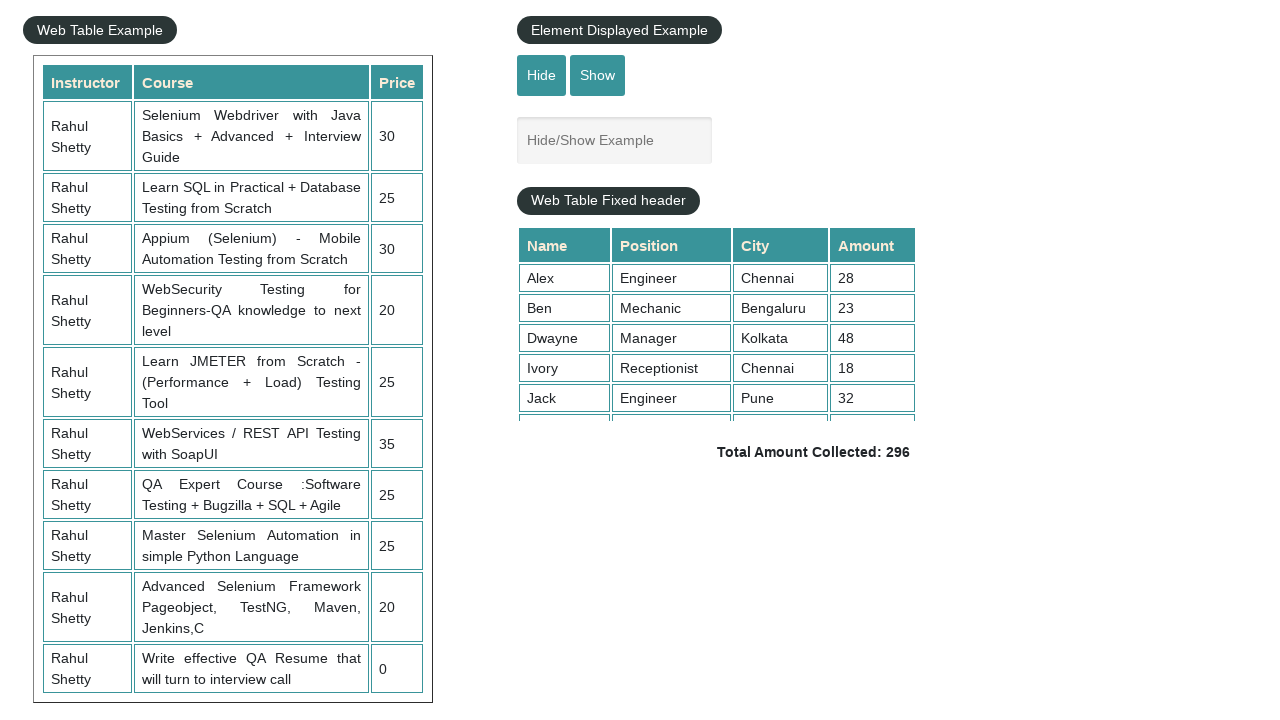

Scrolled within table element (.tableFixHead) to 5000 pixels
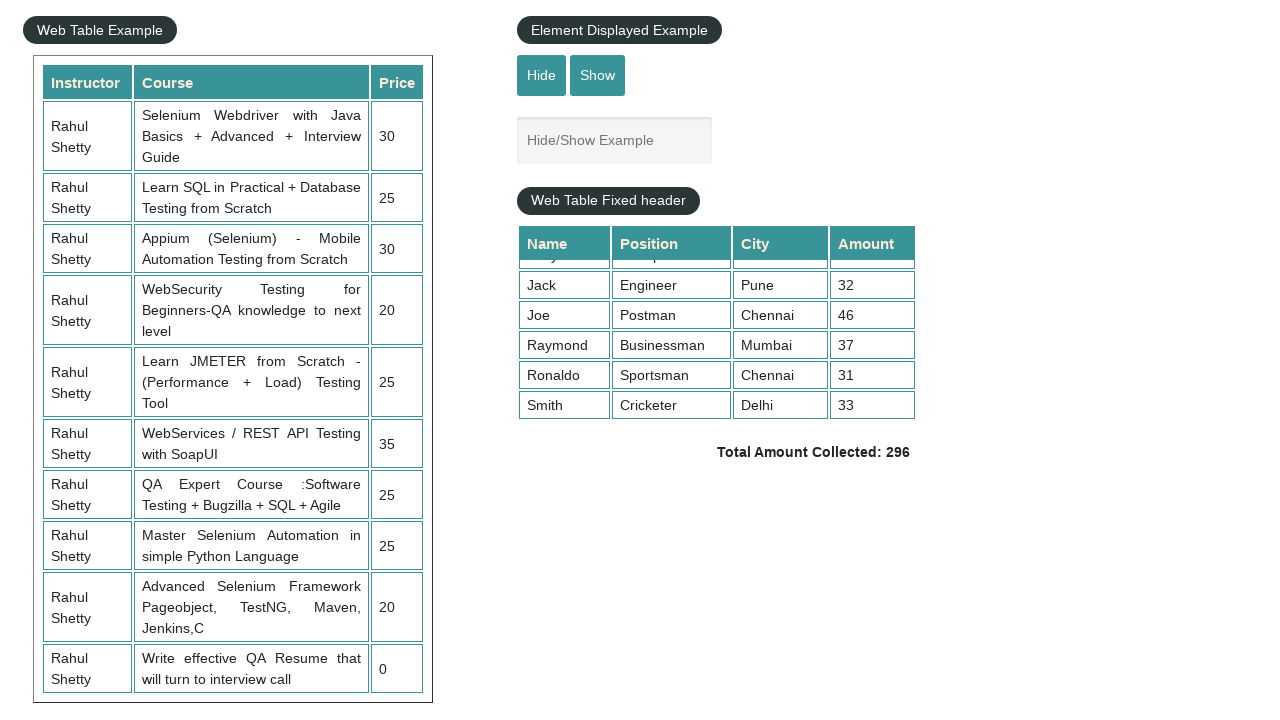

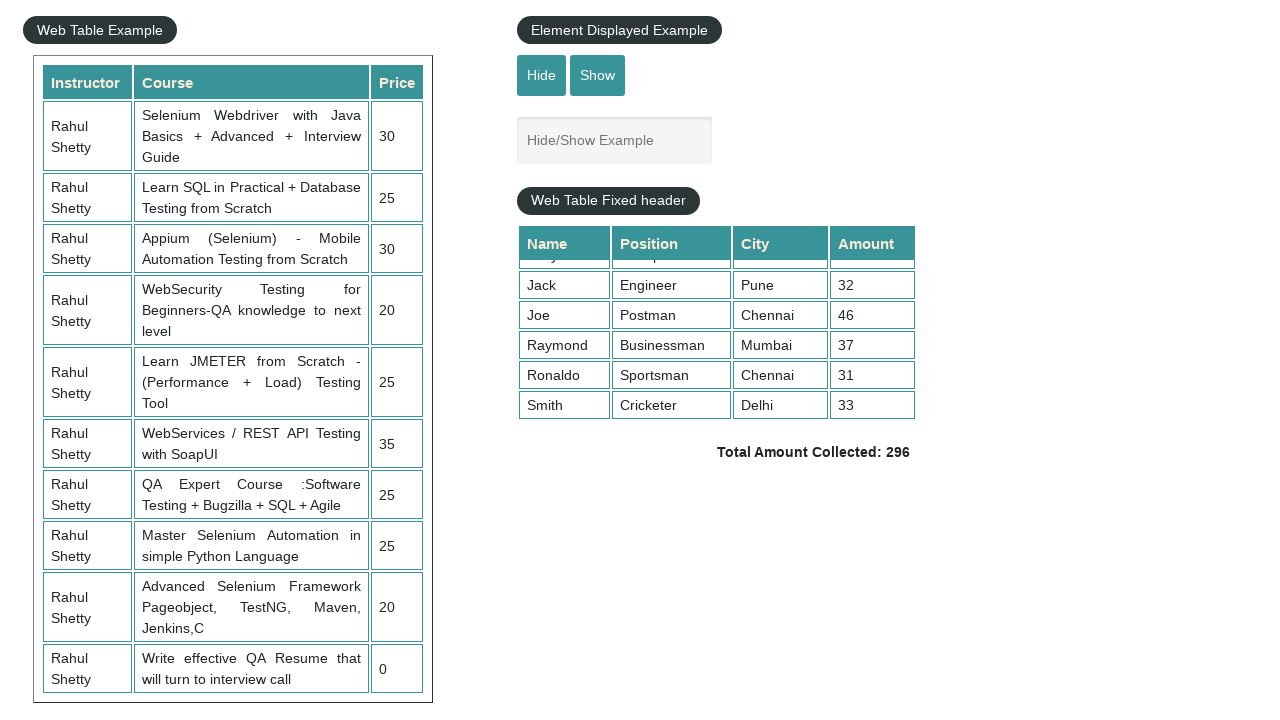